Tests the edit button functionality by clicking edit, modifying all form fields with new values, and submitting

Starting URL: https://carros-crud.vercel.app/

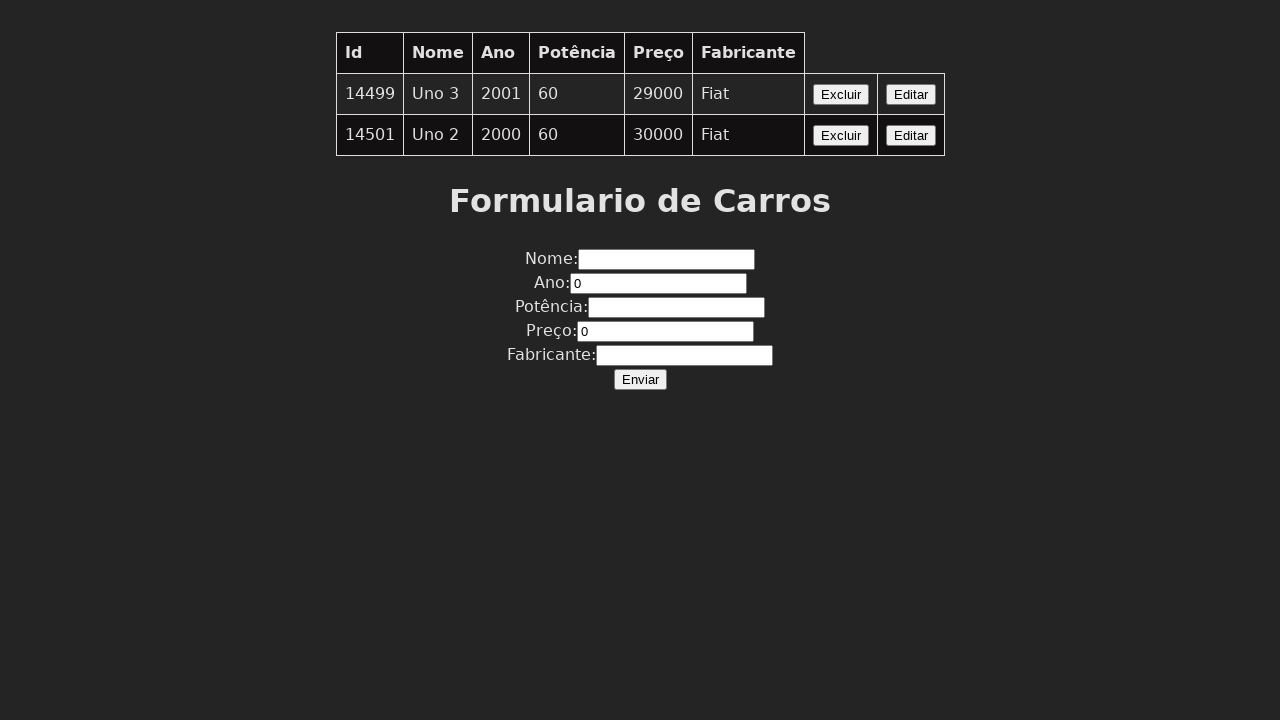

Edit button is visible and ready
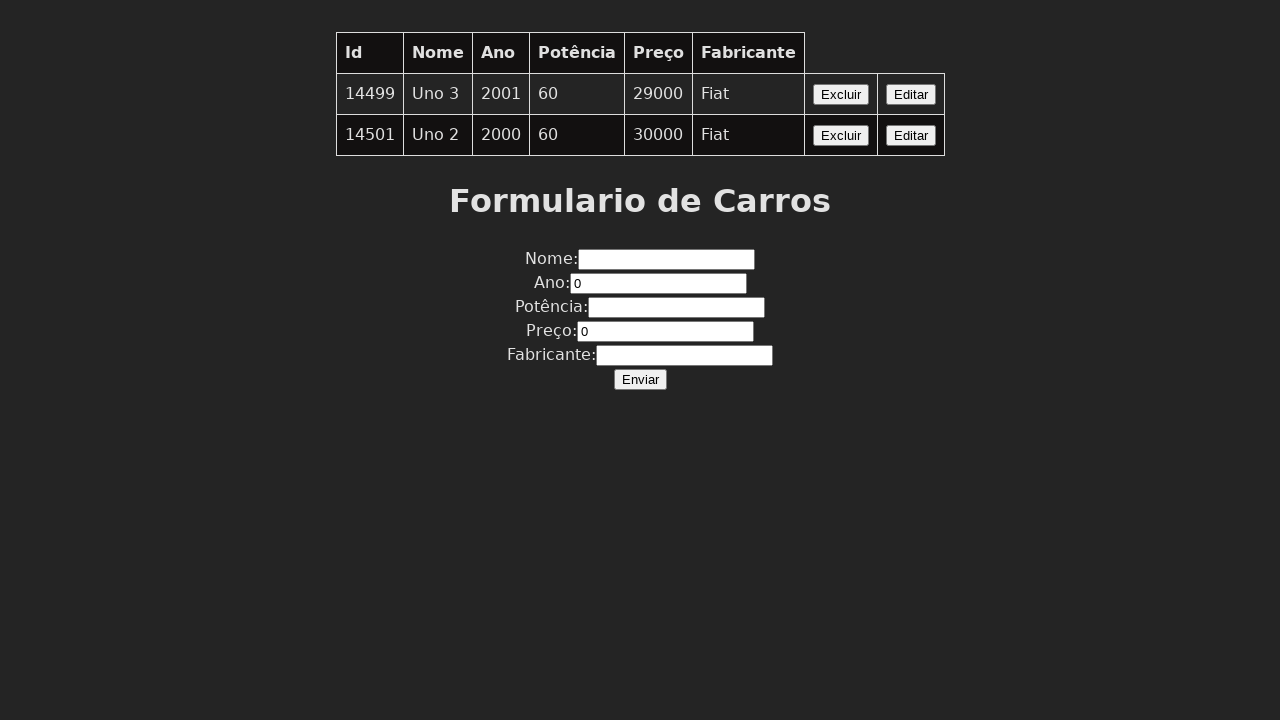

Clicked edit button to open form at (910, 94) on xpath=//button[contains(text(),'Editar')]
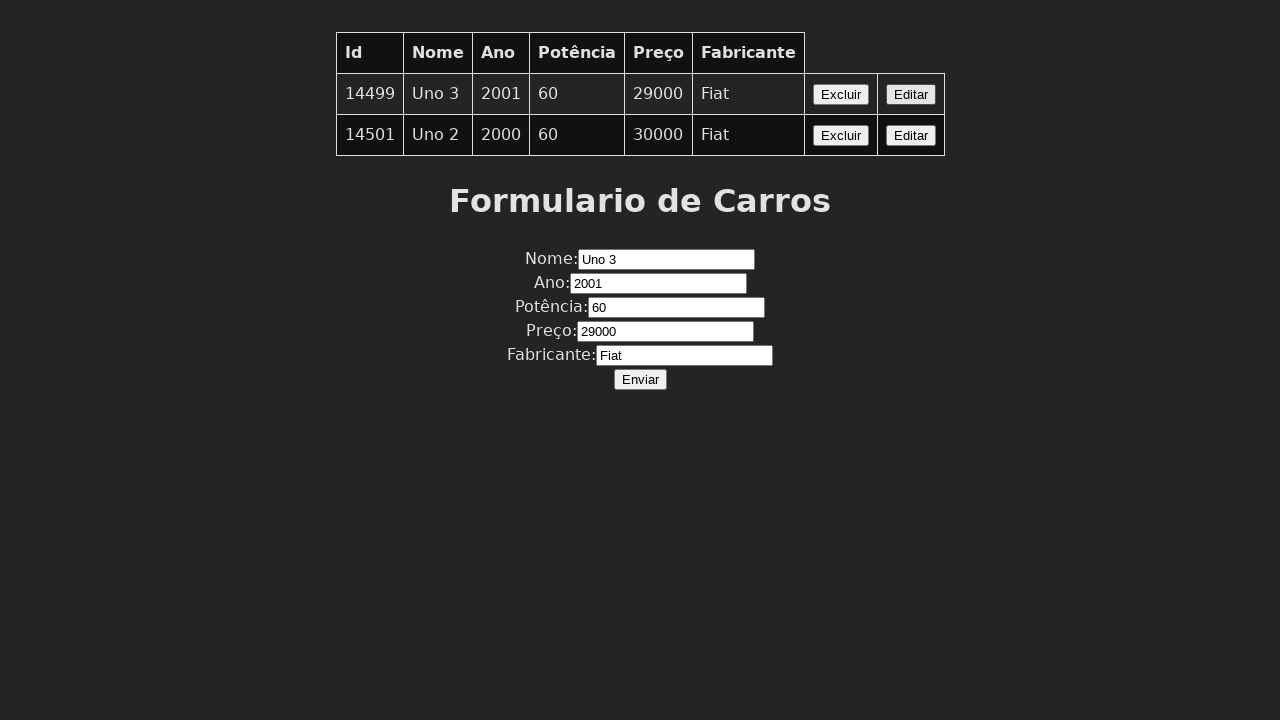

Name field is visible
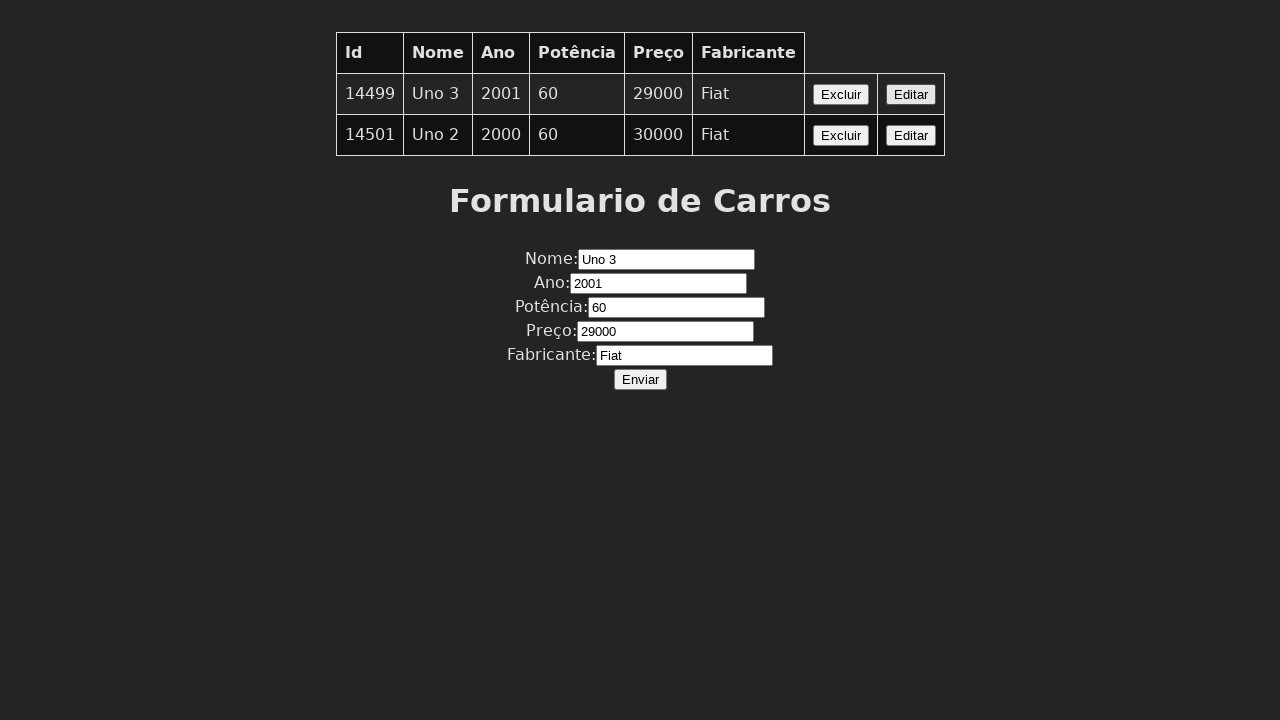

Cleared name field on input[name='nome']
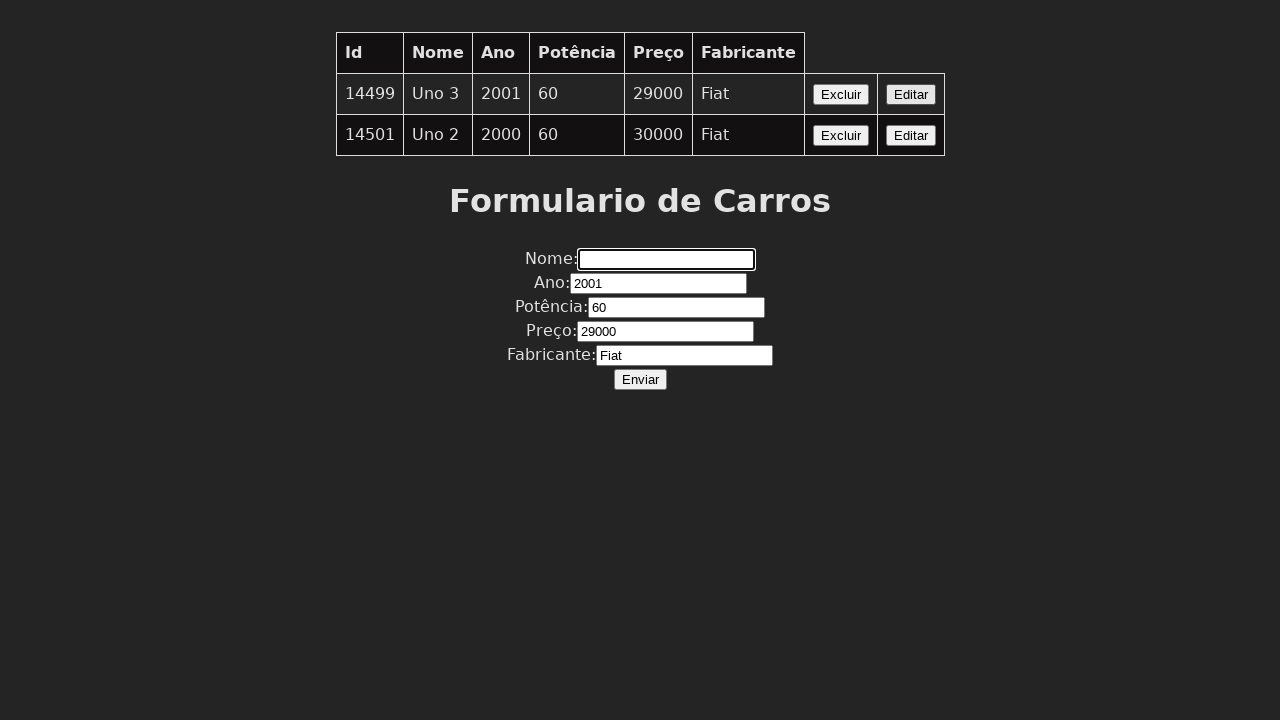

Filled name field with 'Carro Editado' on input[name='nome']
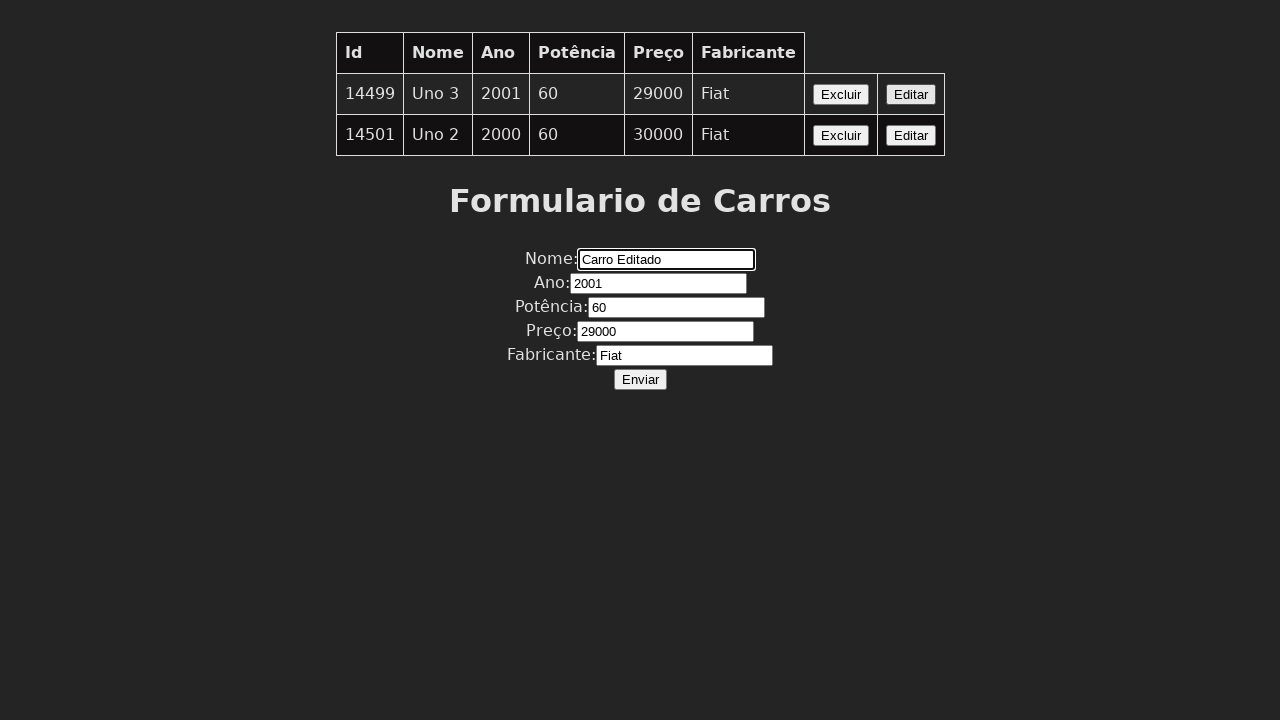

Cleared year field on input[name='ano']
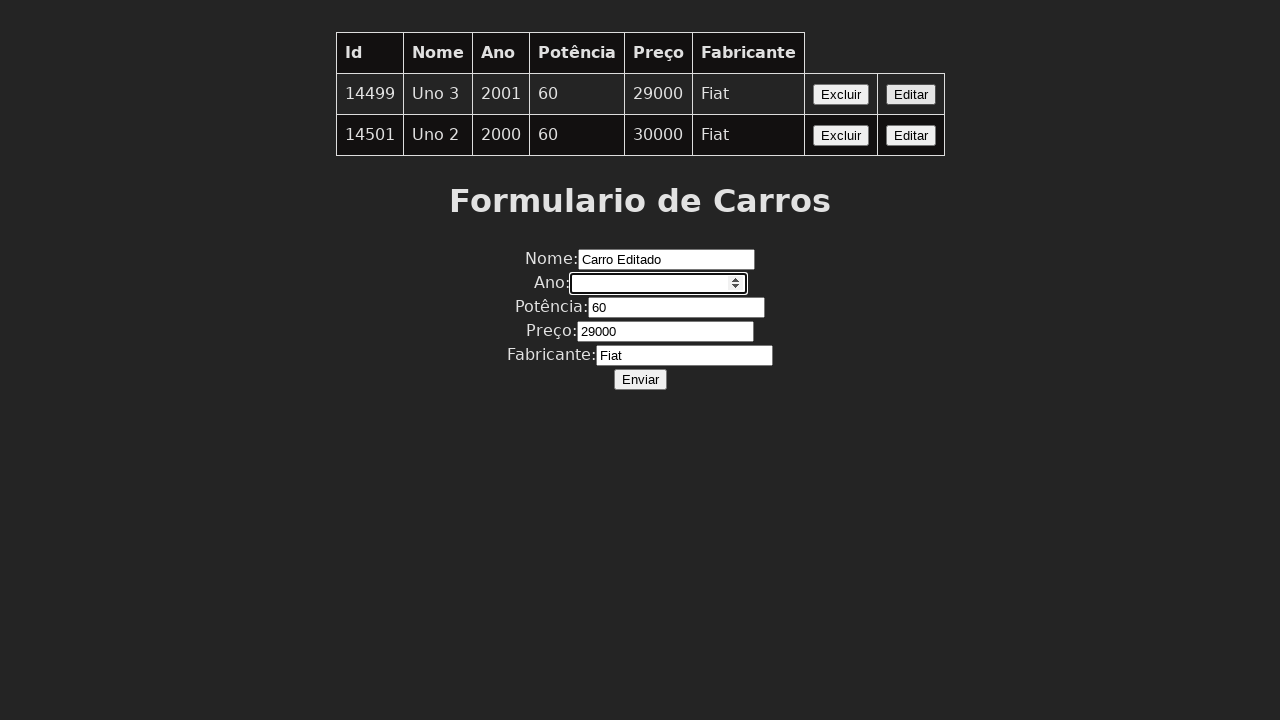

Filled year field with '2024' on input[name='ano']
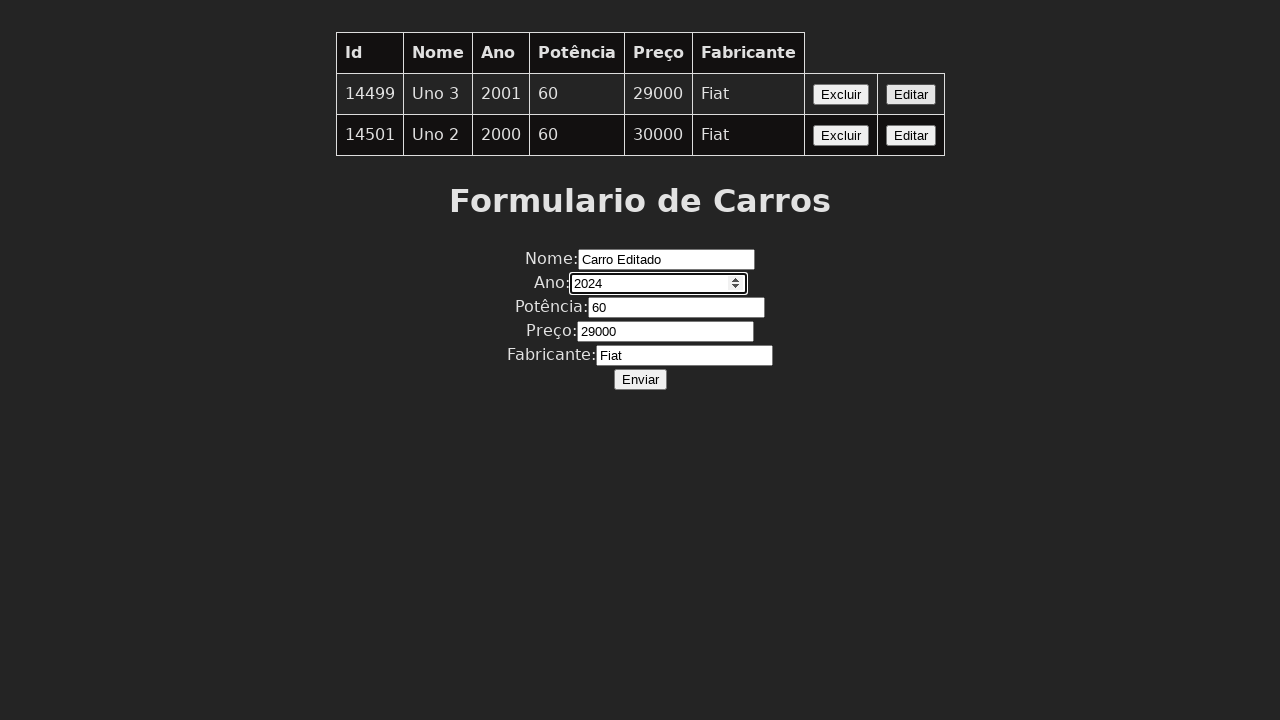

Cleared power field on input[name='potencia']
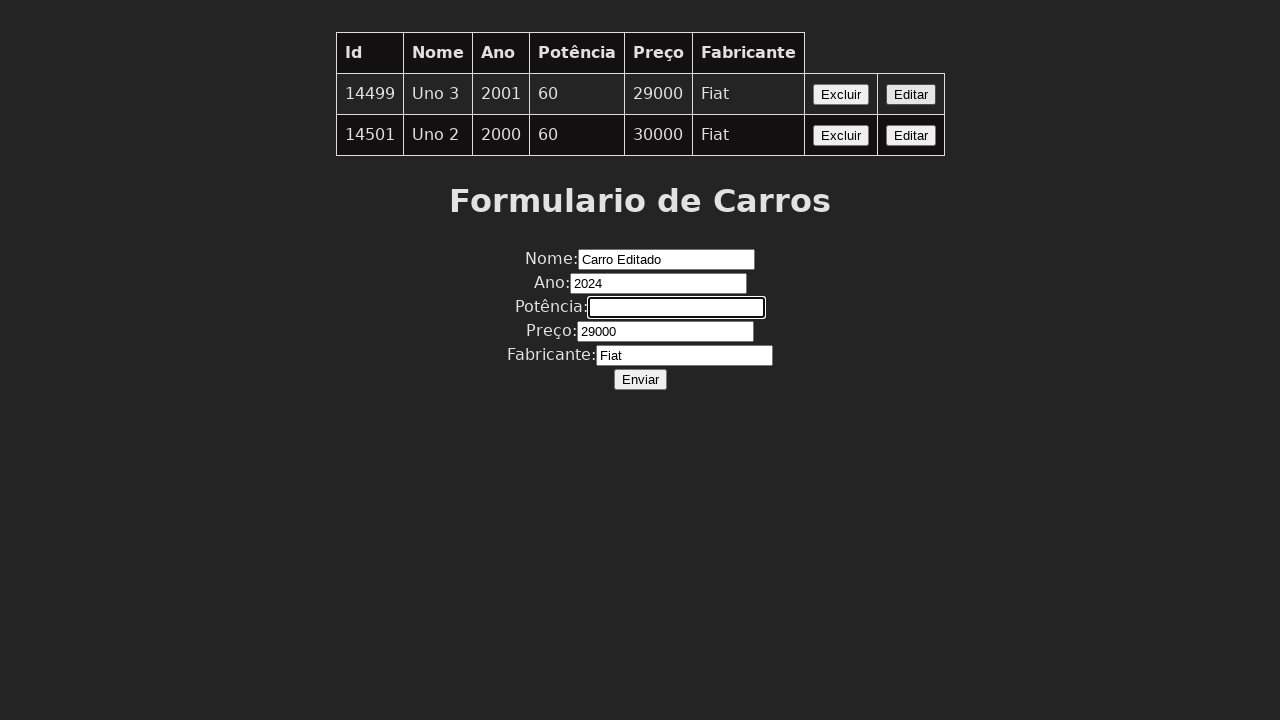

Filled power field with '180' on input[name='potencia']
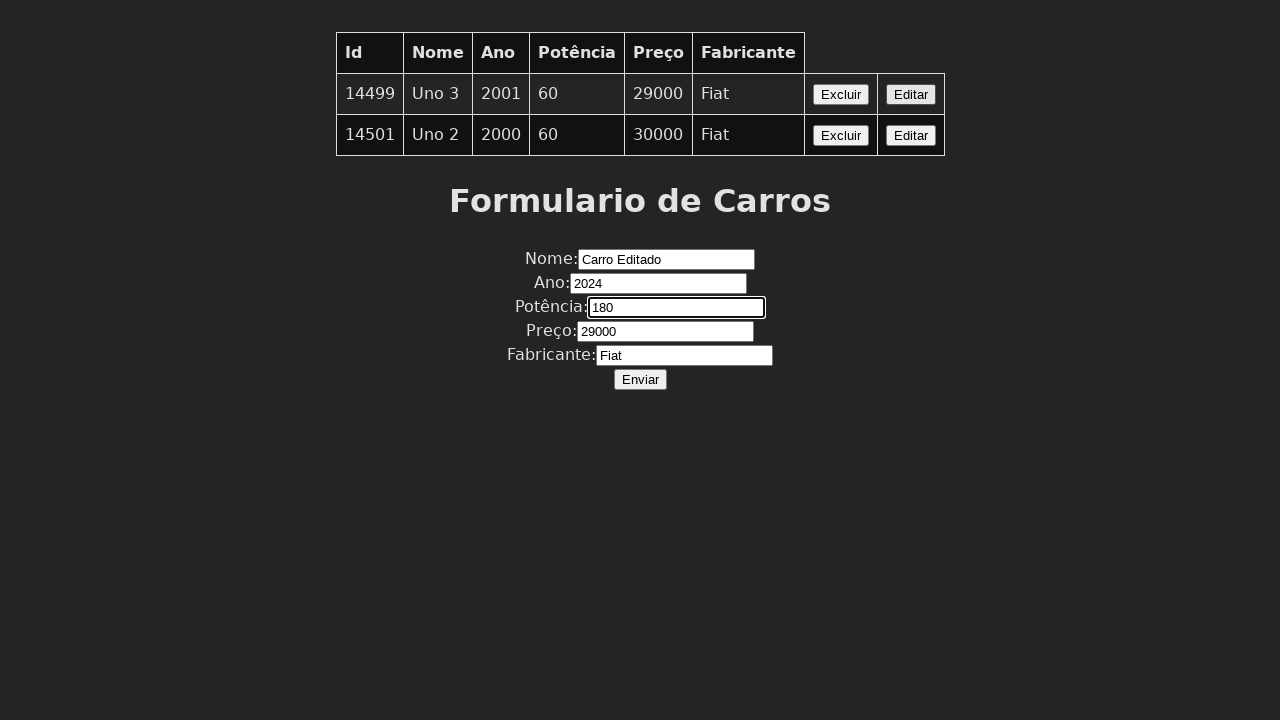

Cleared price field on input[name='preco']
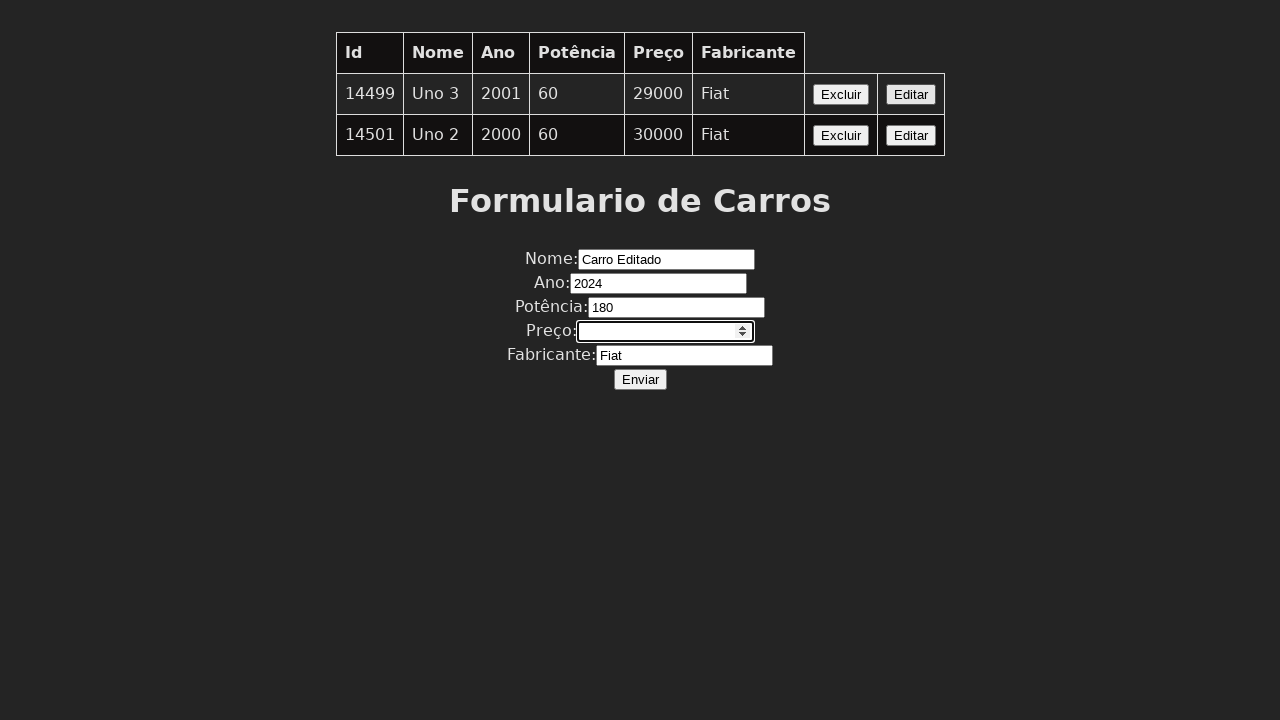

Filled price field with '60000' on input[name='preco']
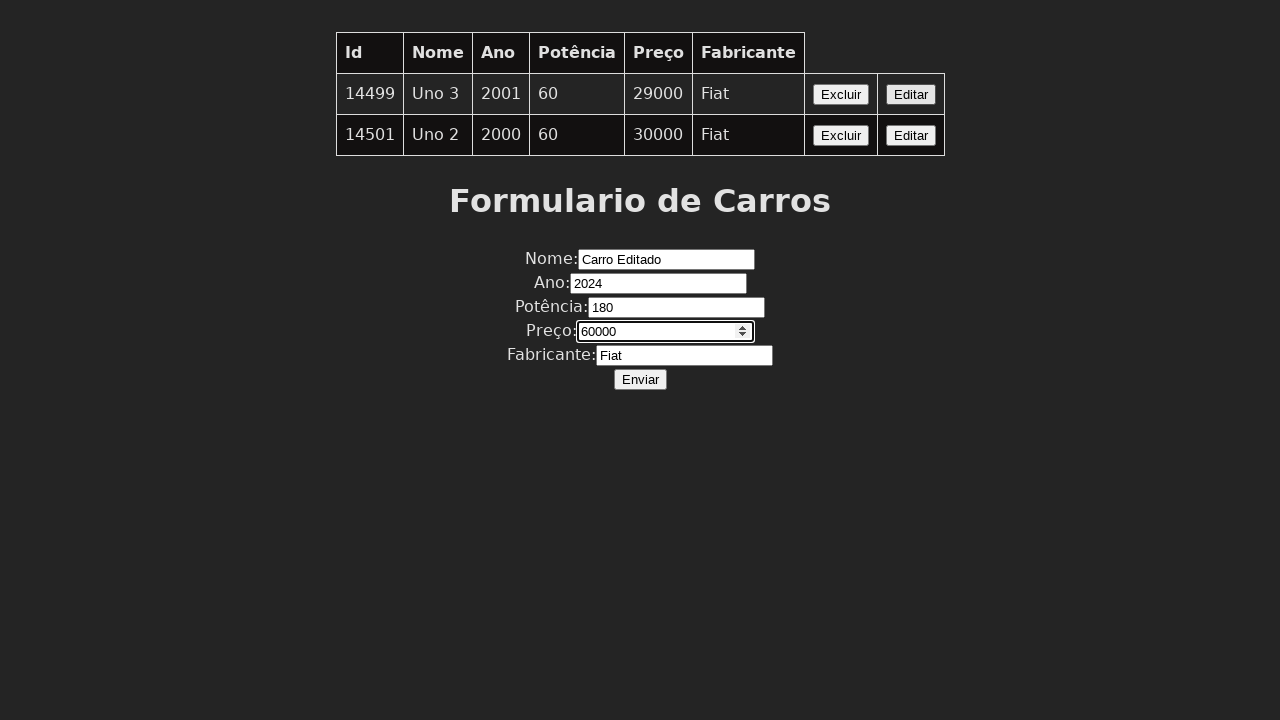

Cleared manufacturer field on input[name='fabricante']
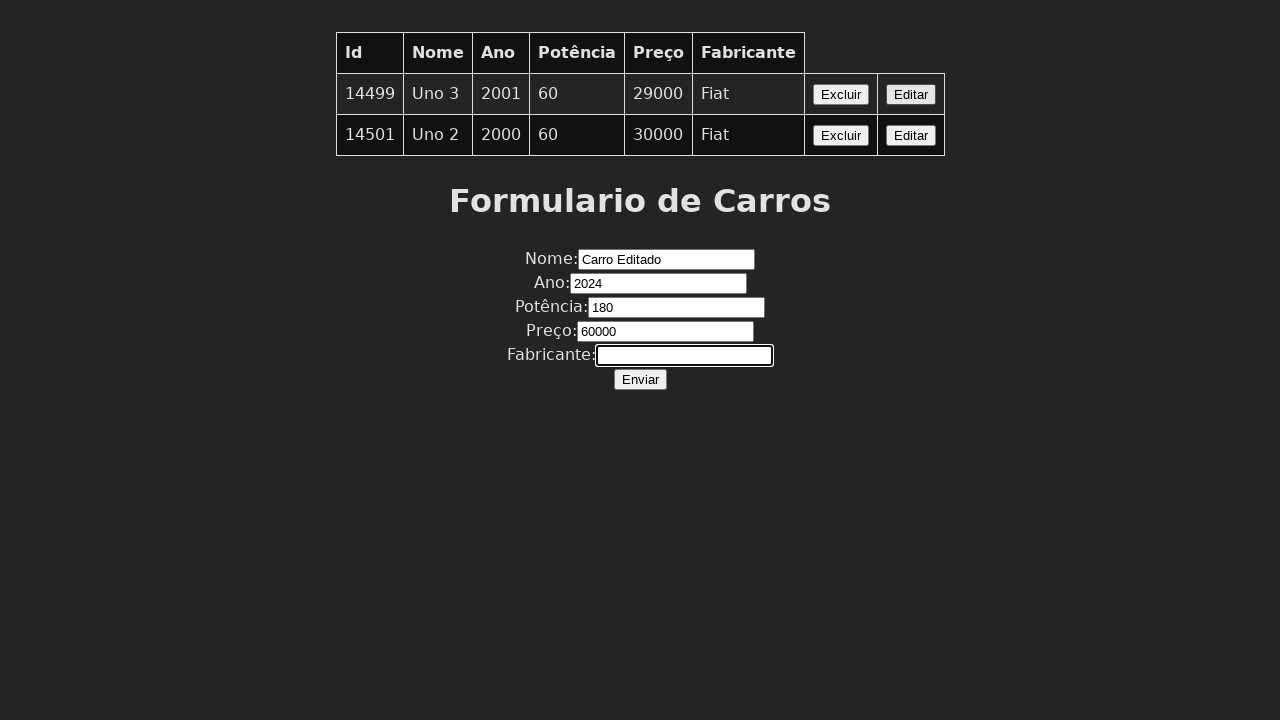

Filled manufacturer field with 'Fabricante Editado' on input[name='fabricante']
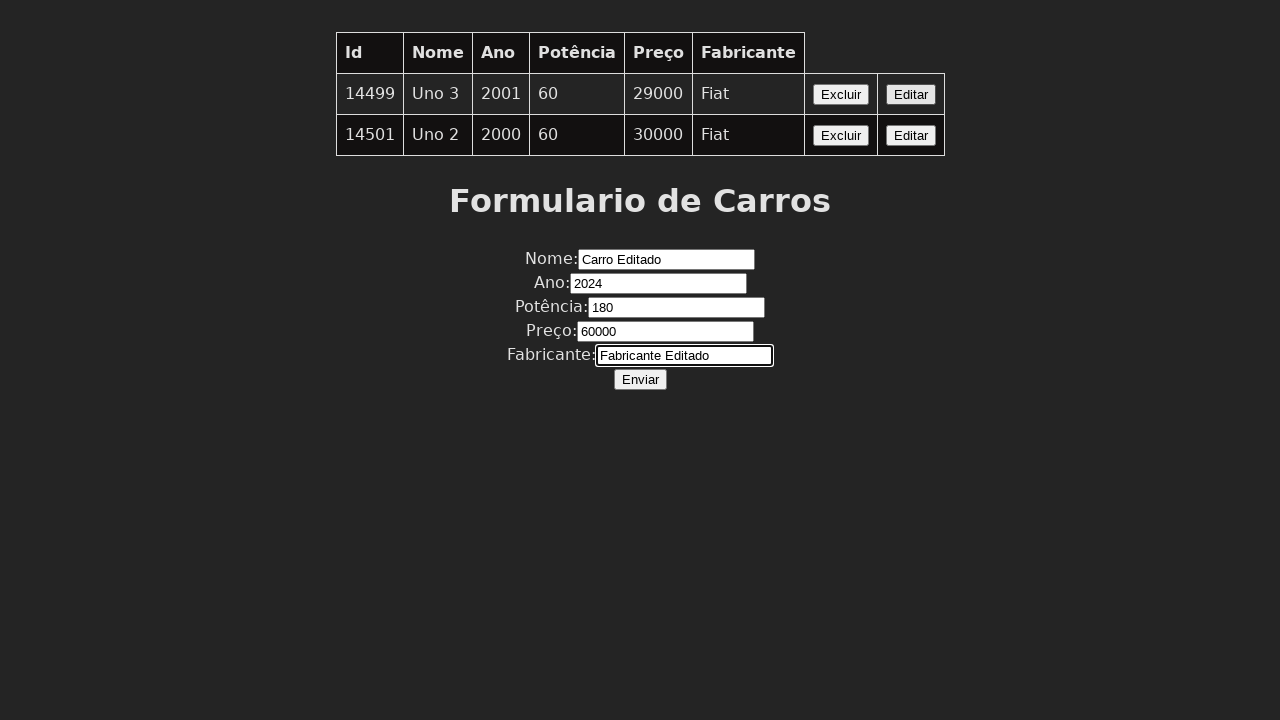

Clicked edit/submit button to save changes at (910, 94) on xpath=//button[contains(text(),'Editar')]
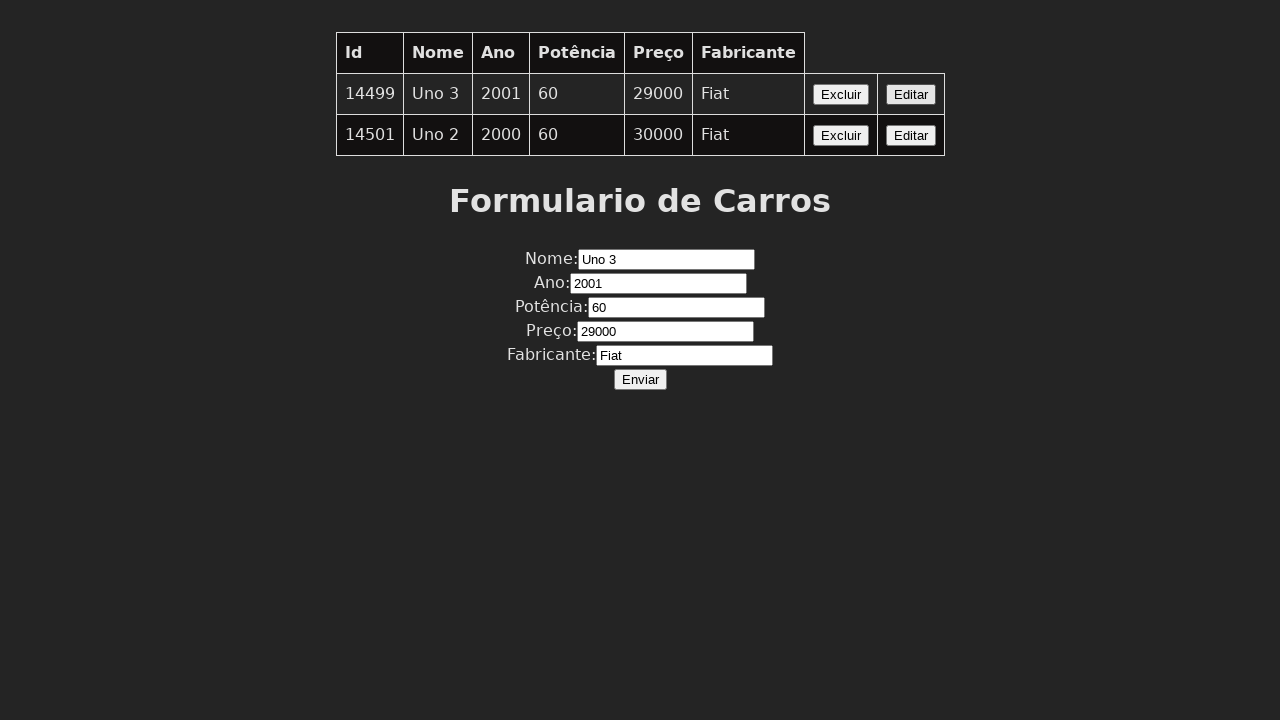

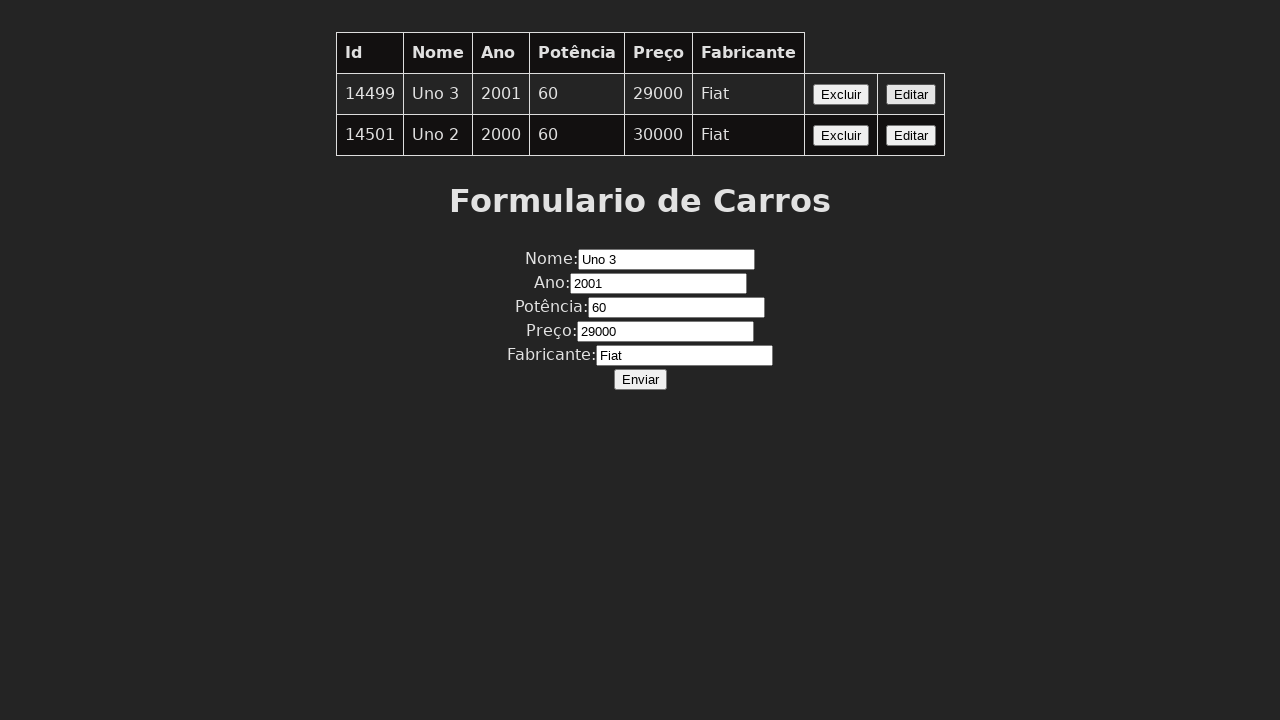